Tests alert and confirm dialog handling on a practice automation page by entering a name, triggering an alert, accepting it, then triggering a confirm dialog and dismissing it.

Starting URL: https://rahulshettyacademy.com/AutomationPractice/

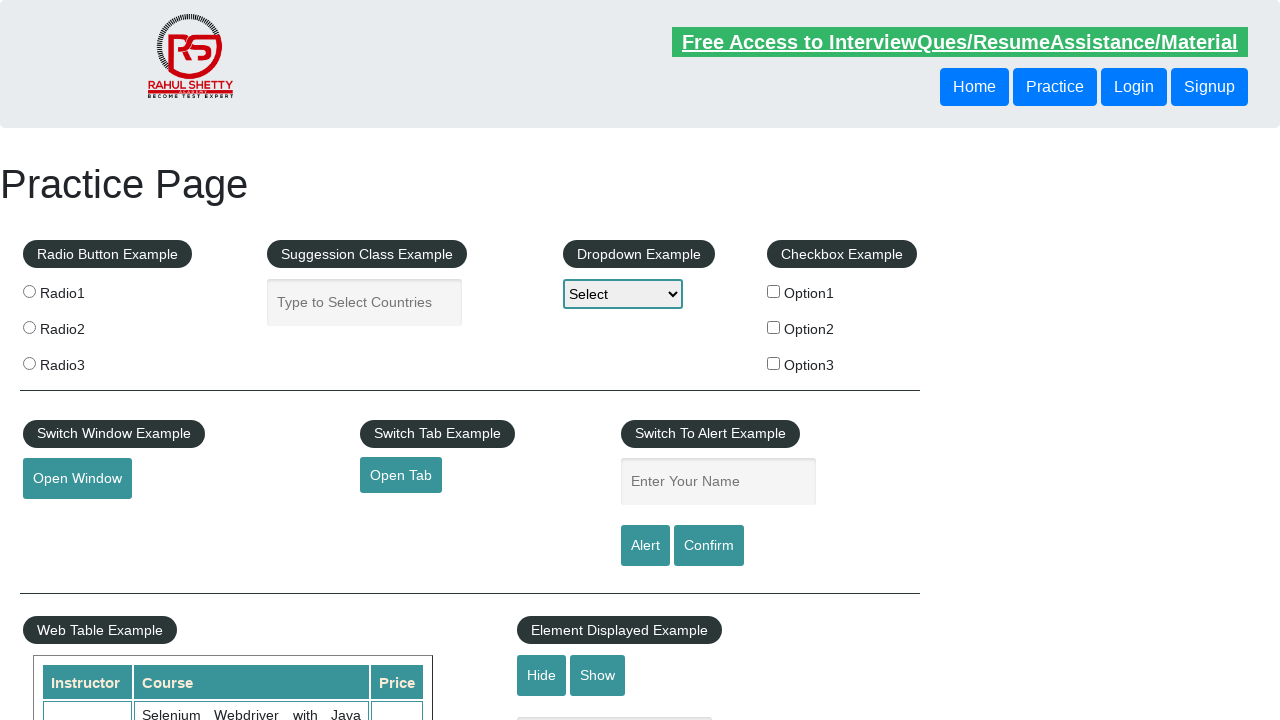

Filled name input field with 'Rahul' on #name
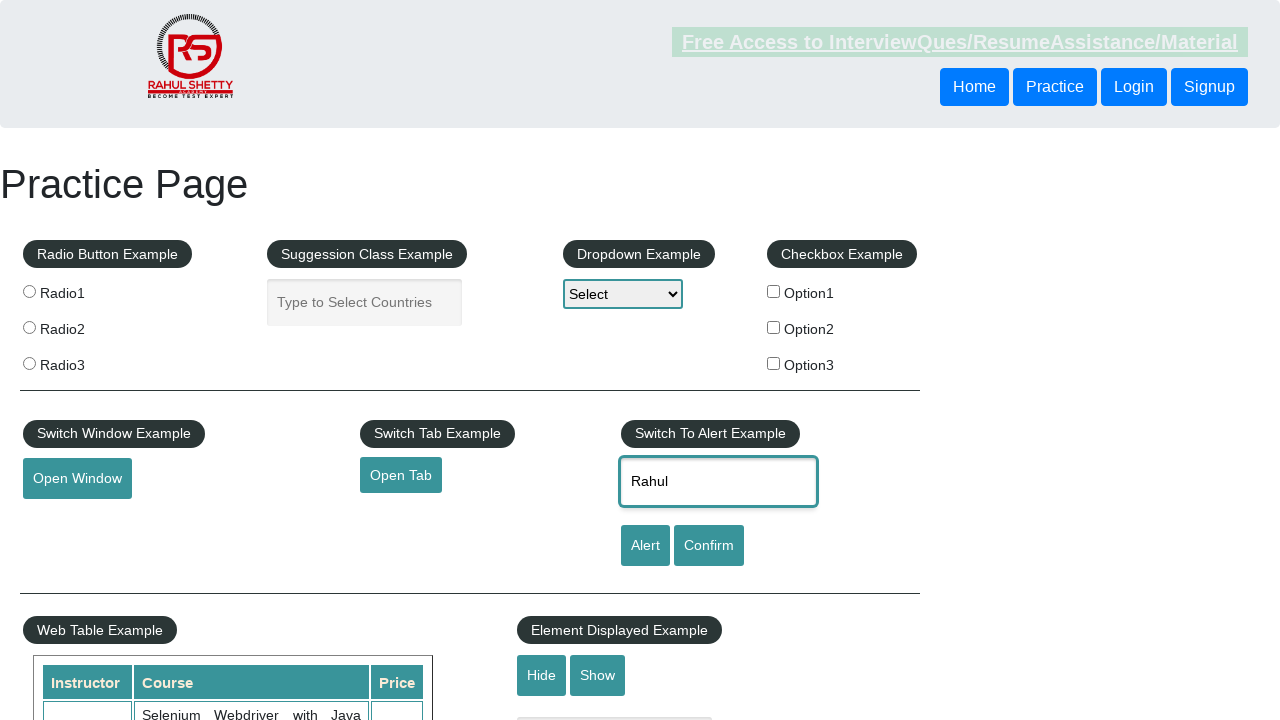

Clicked alert button to trigger alert dialog at (645, 546) on [id='alertbtn']
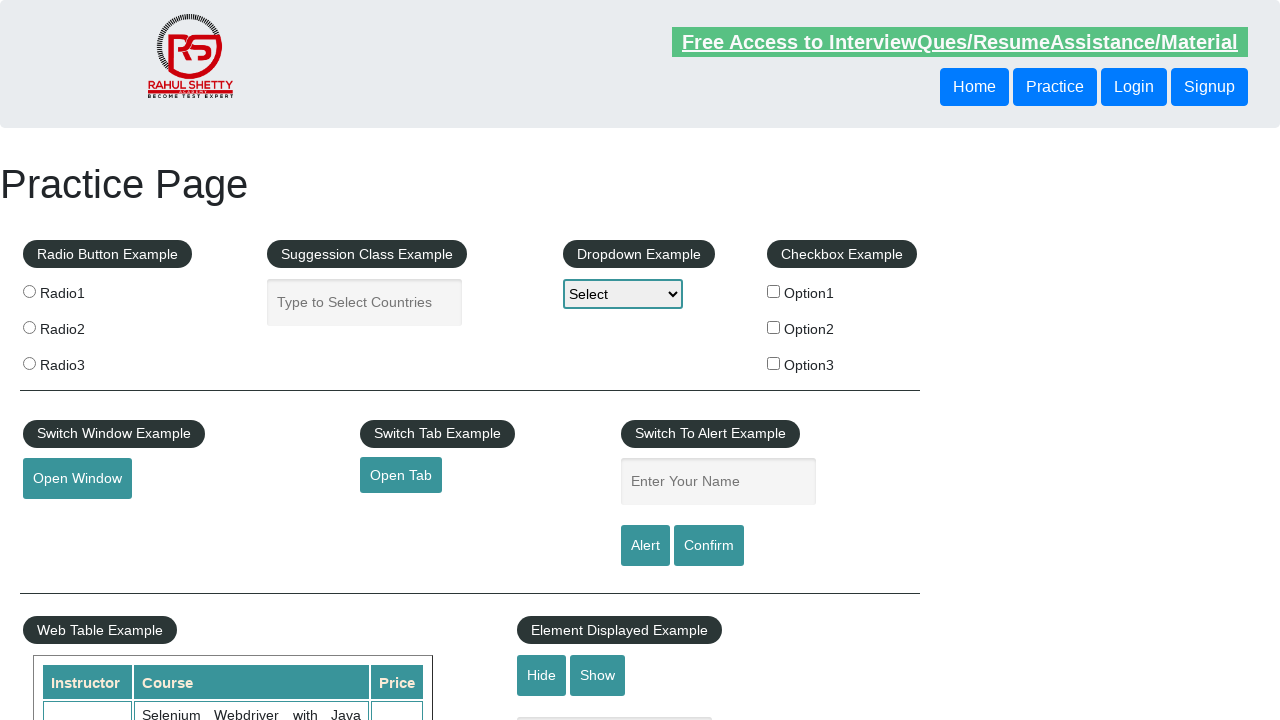

Set up dialog handler to accept alert
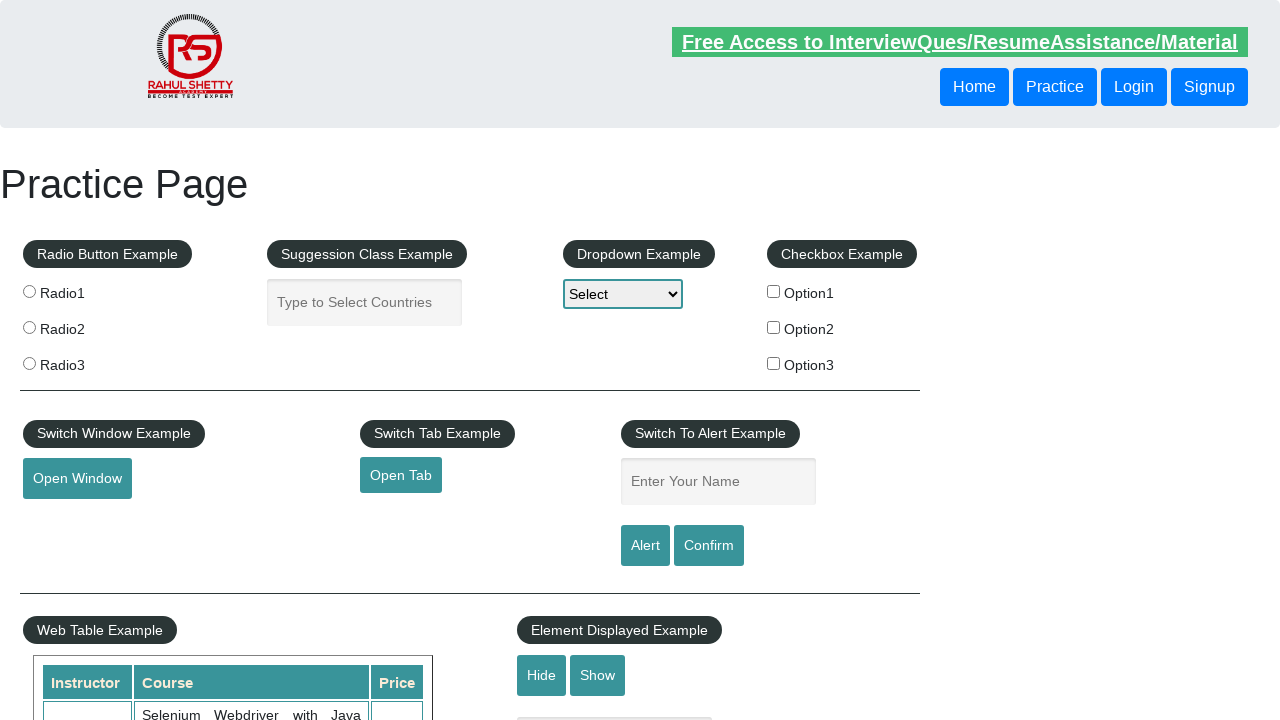

Waited 500ms for alert dialog to be handled
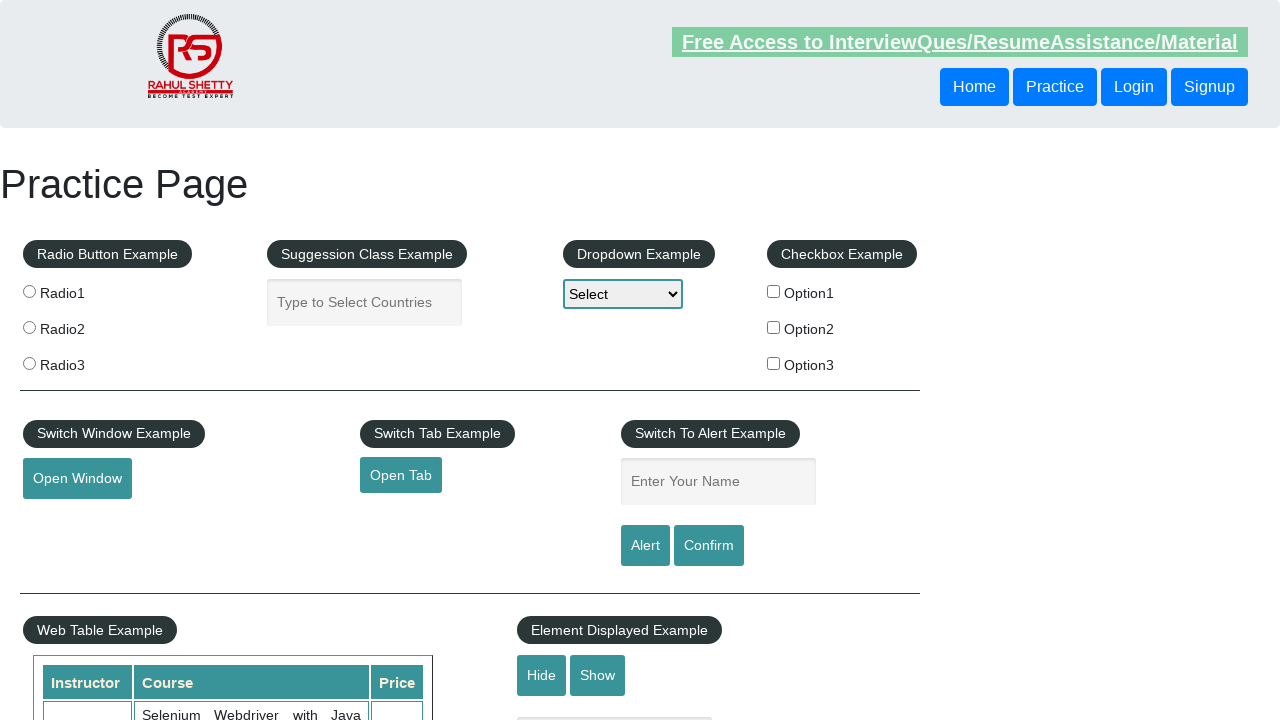

Clicked confirm button to trigger confirm dialog at (709, 546) on #confirmbtn
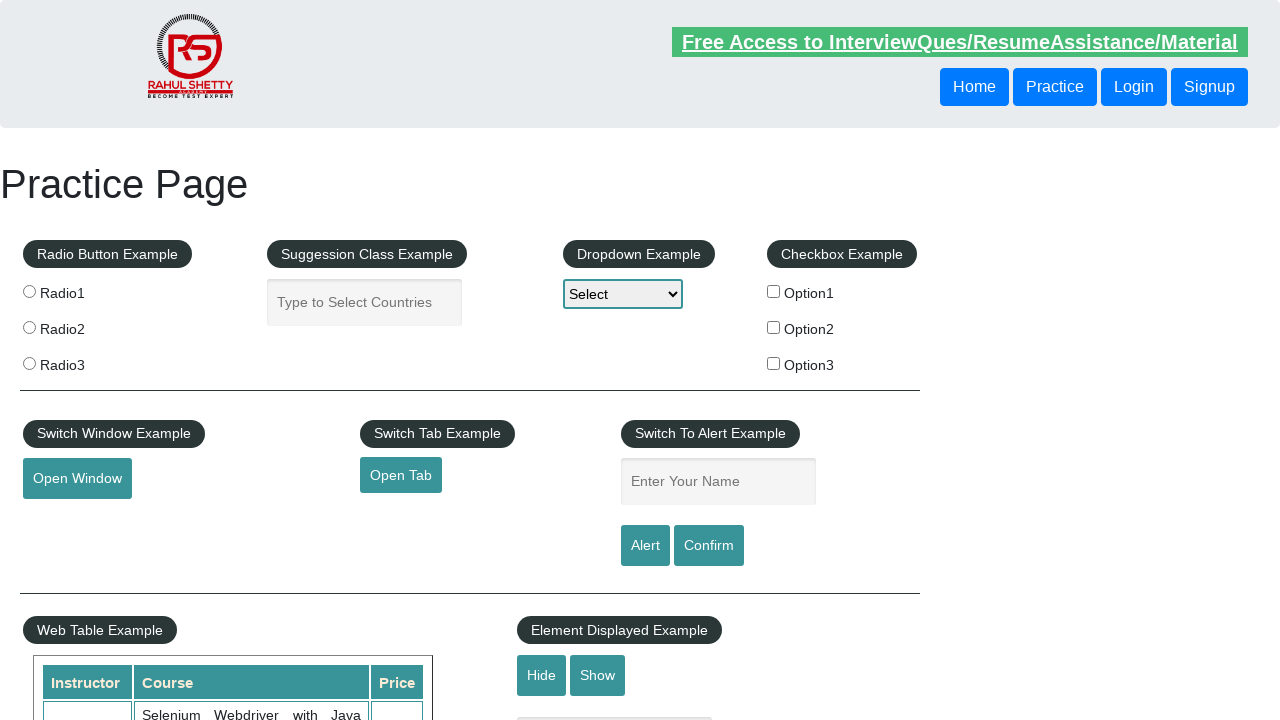

Set up dialog handler to dismiss confirm dialog
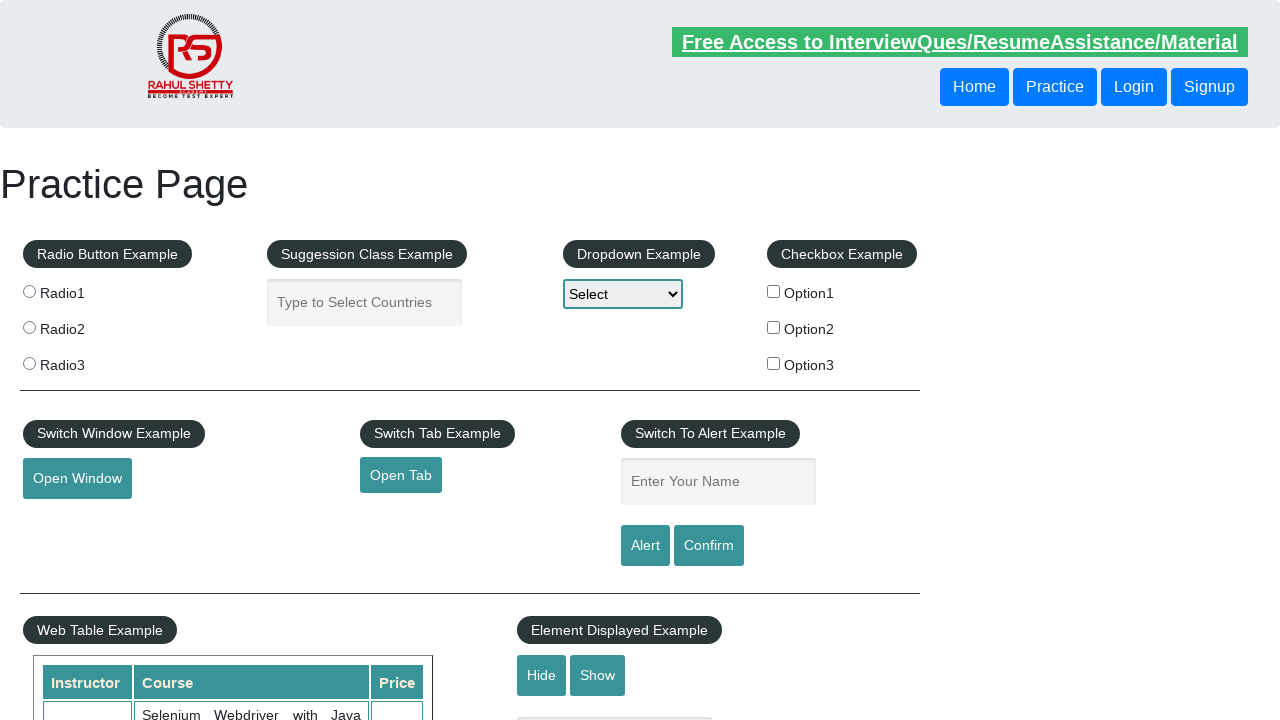

Waited 500ms for confirm dialog to be handled
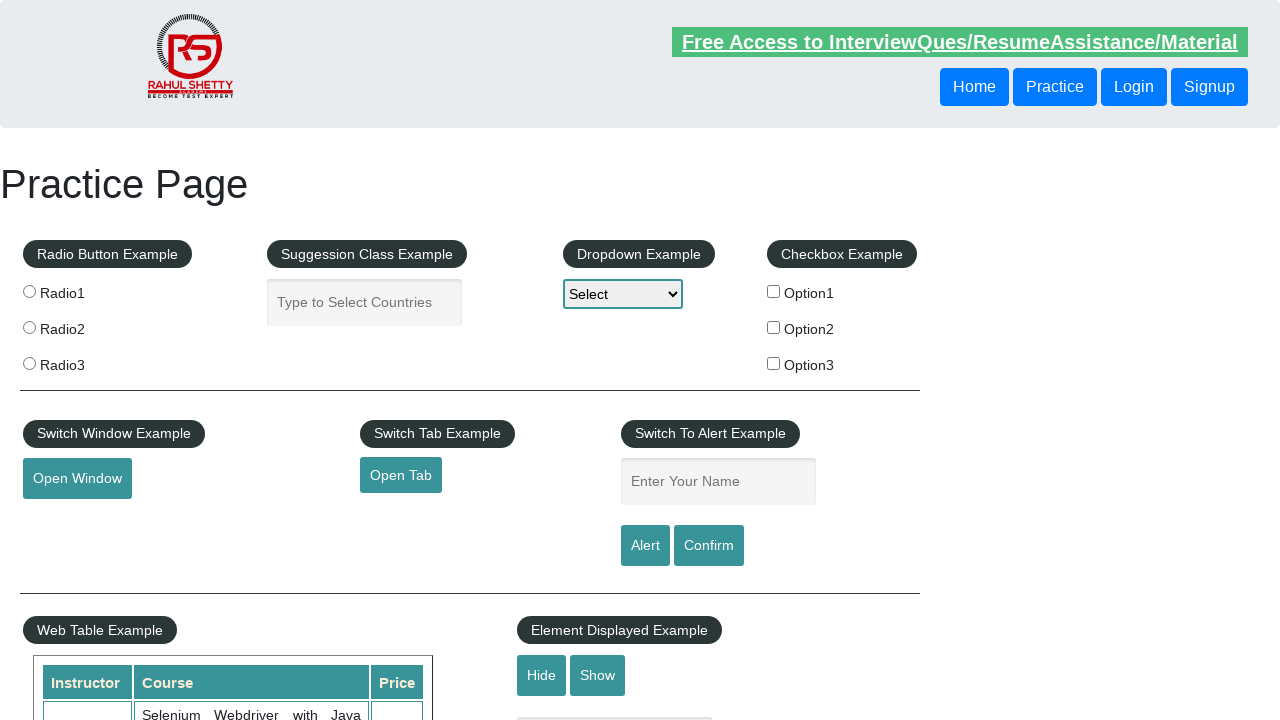

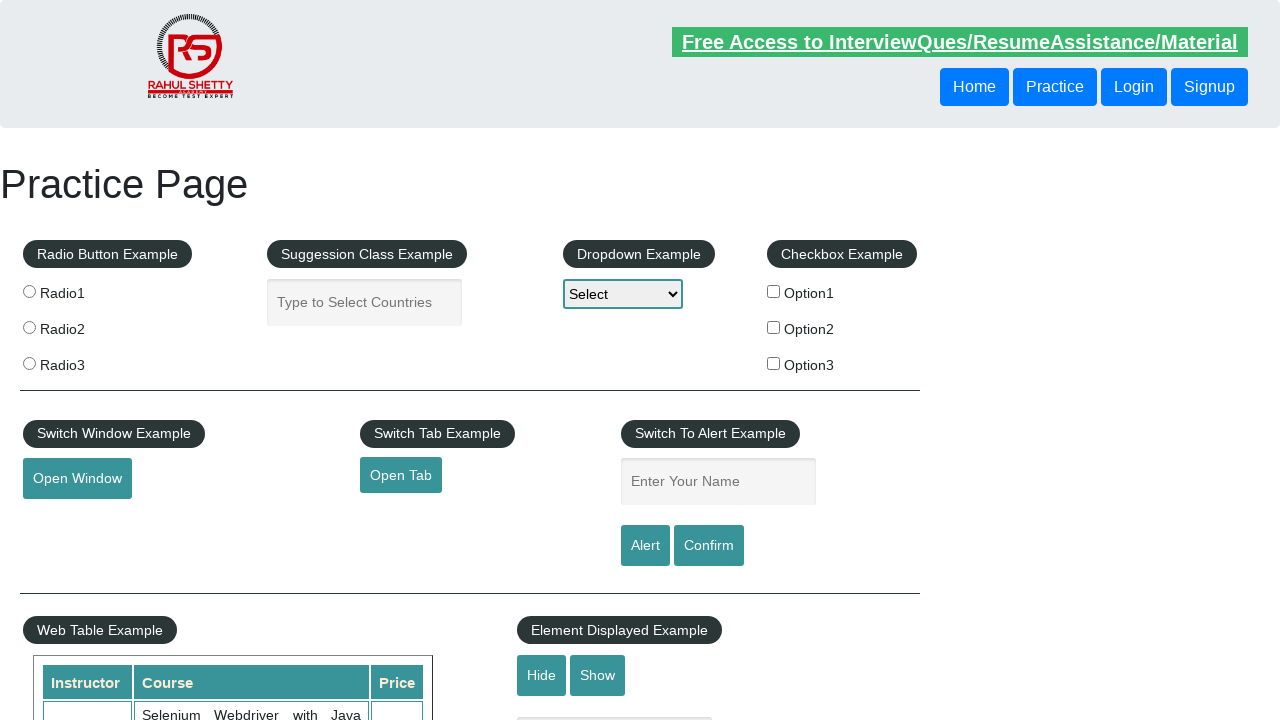